Tests the TodoMVC application by adding multiple todo items, deleting one, and verifying the filter functionality (Active/Completed views) works correctly.

Starting URL: https://demo.playwright.dev/todomvc

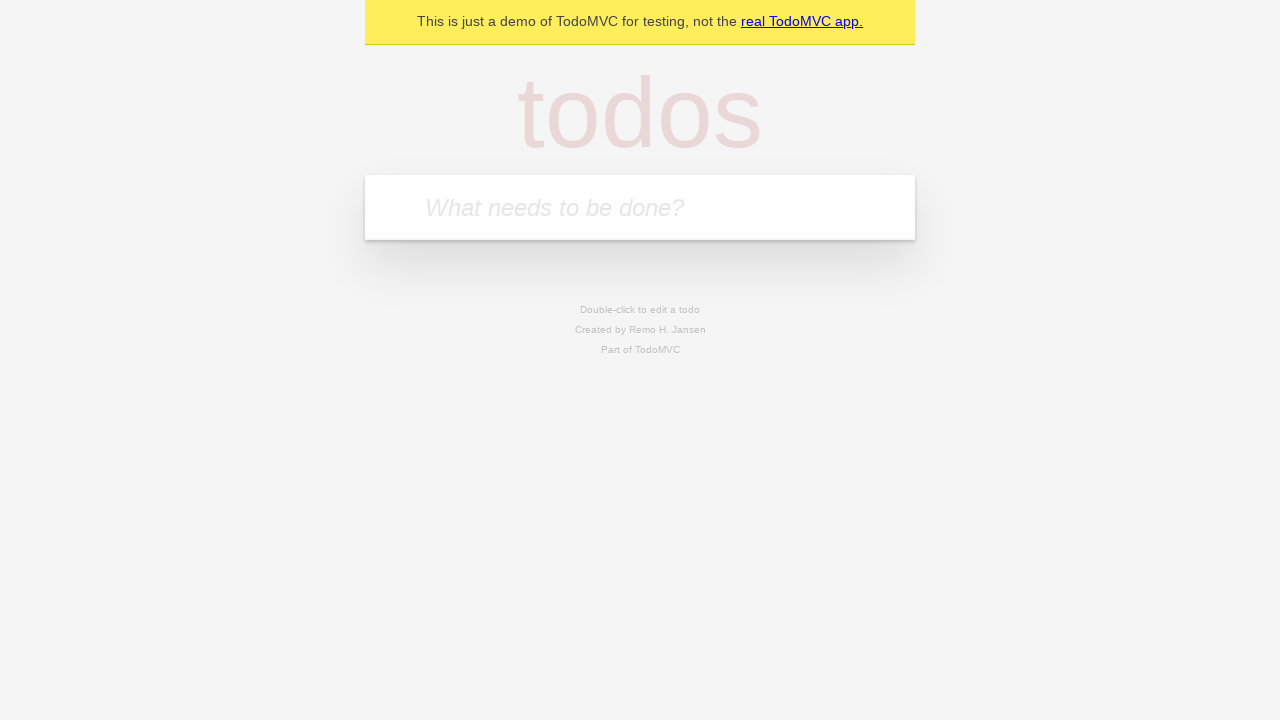

Located the new todo input field
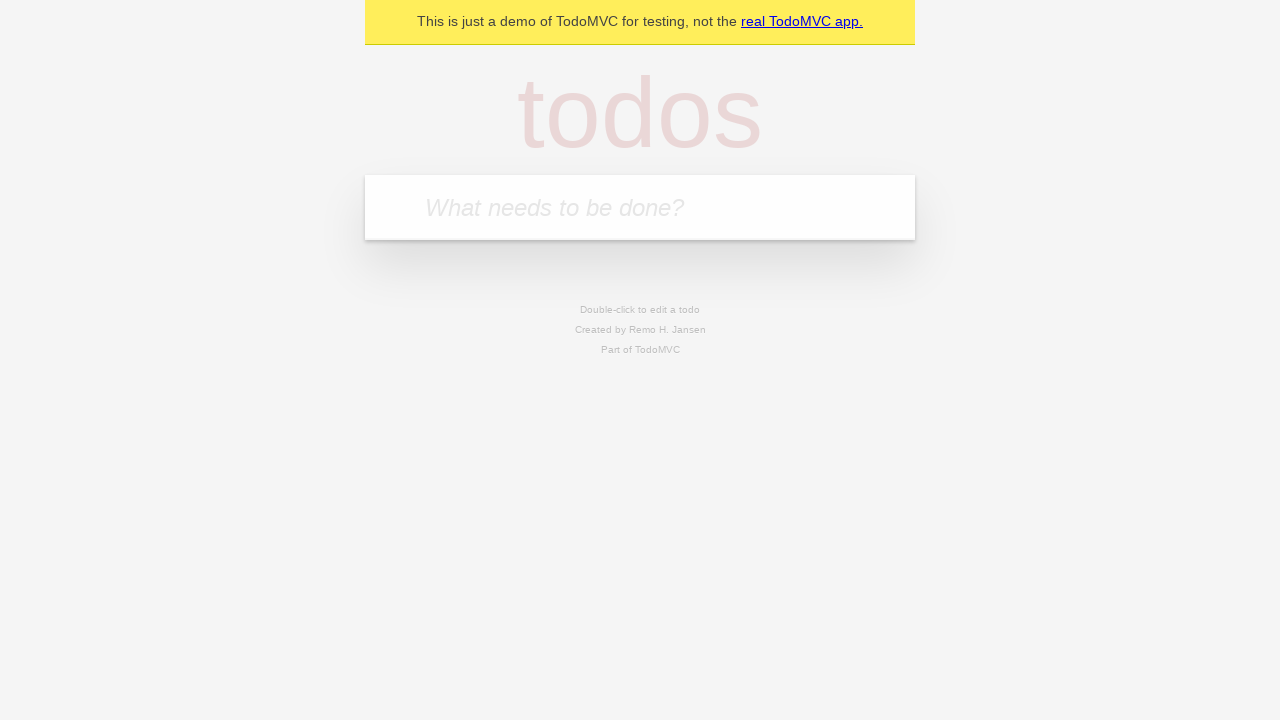

Filled todo input with 'test 1' on internal:attr=[placeholder="What needs to be done?"i]
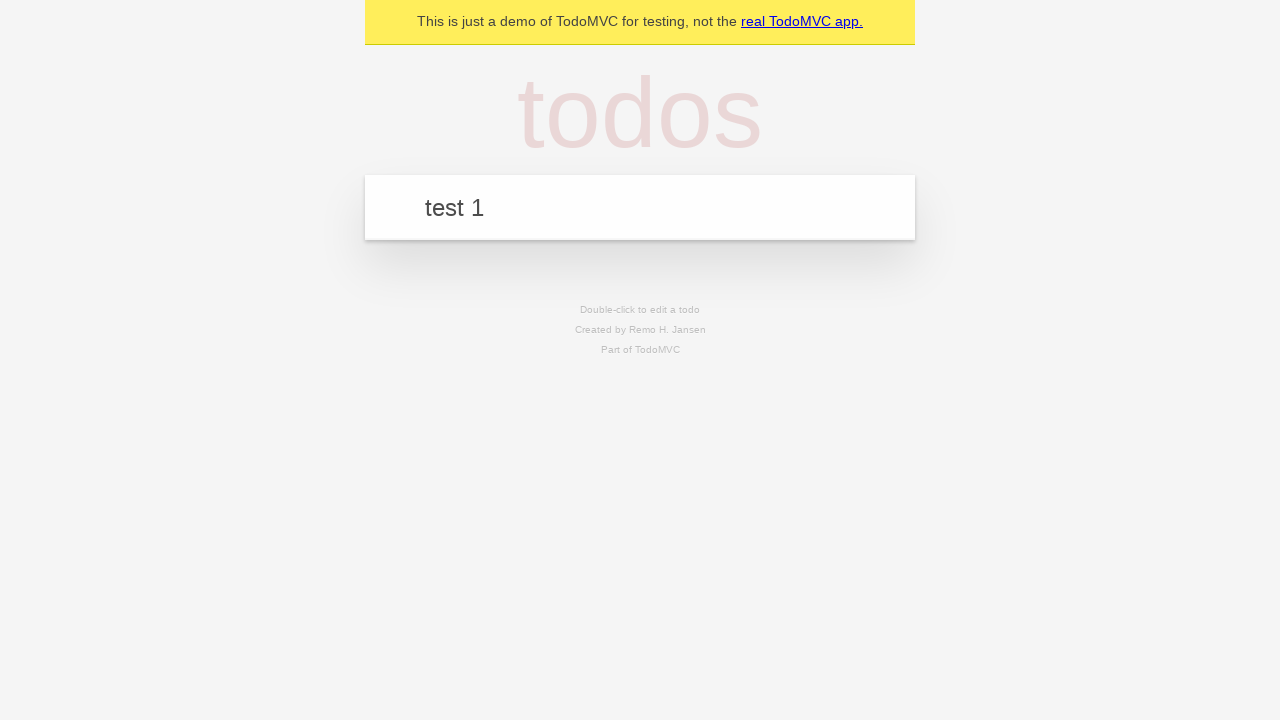

Pressed Enter to add todo 'test 1' on internal:attr=[placeholder="What needs to be done?"i]
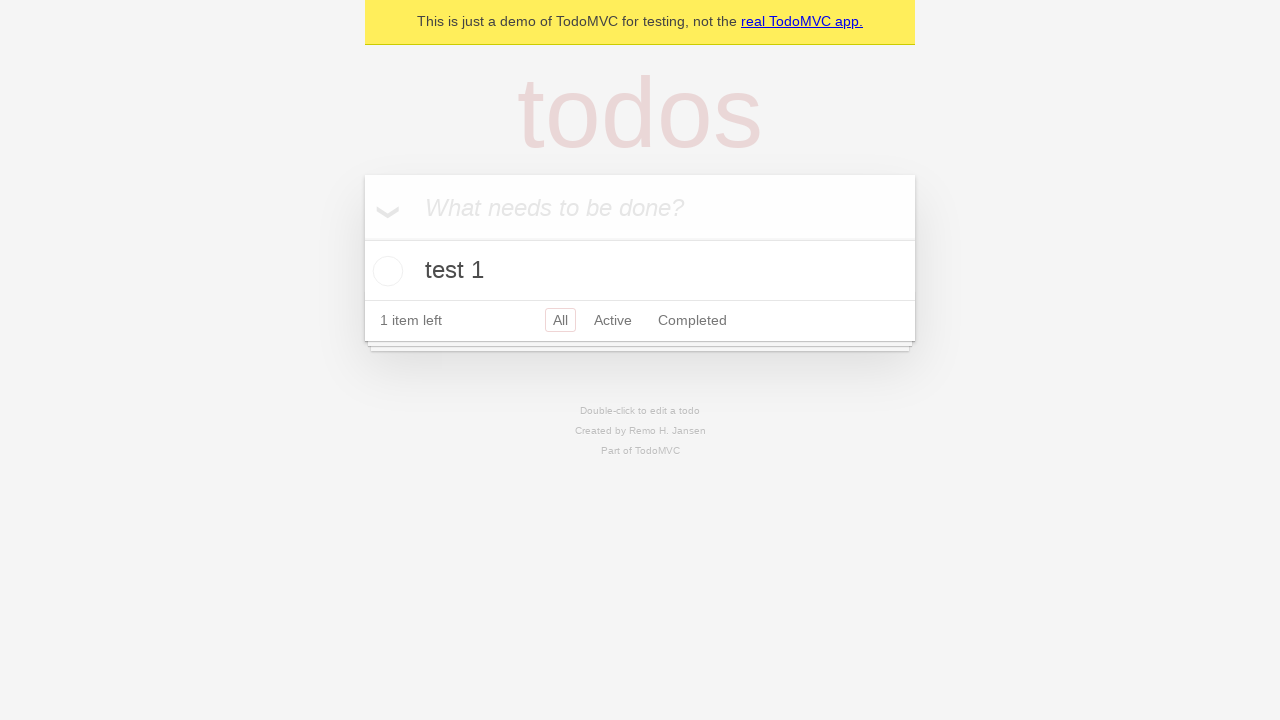

Filled todo input with 'Test 2' on internal:attr=[placeholder="What needs to be done?"i]
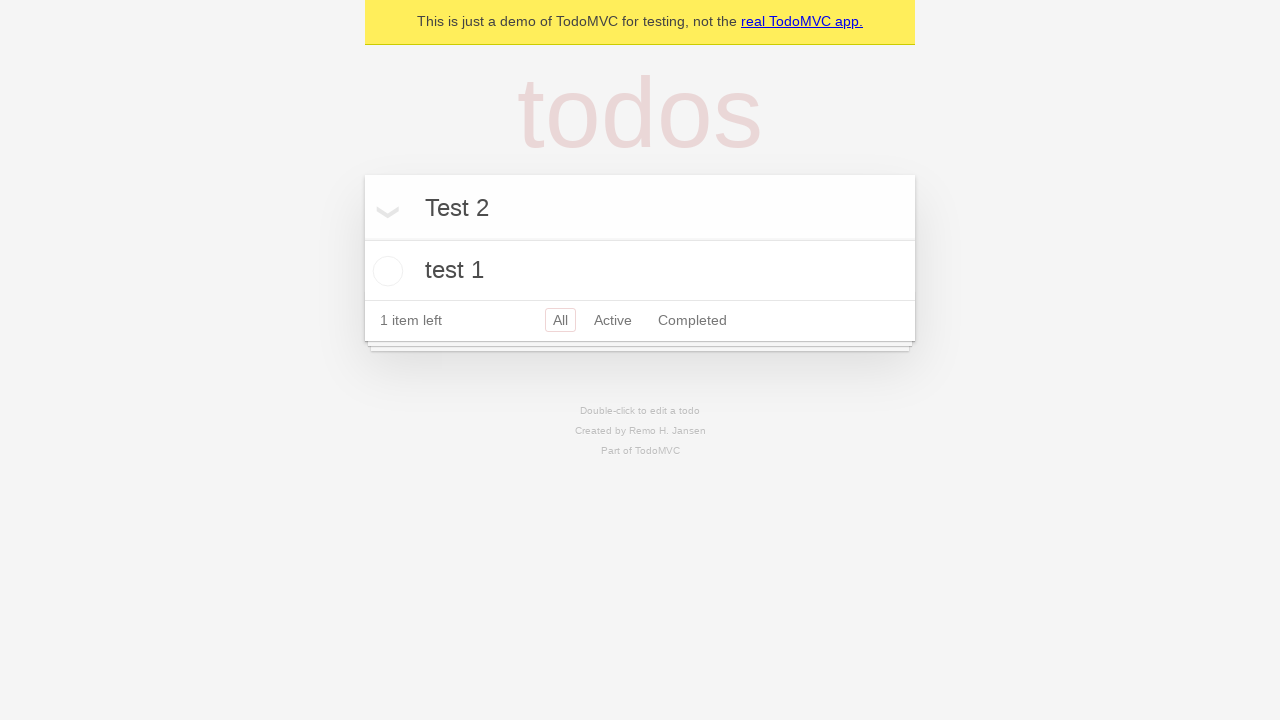

Pressed Enter to add todo 'Test 2' on internal:attr=[placeholder="What needs to be done?"i]
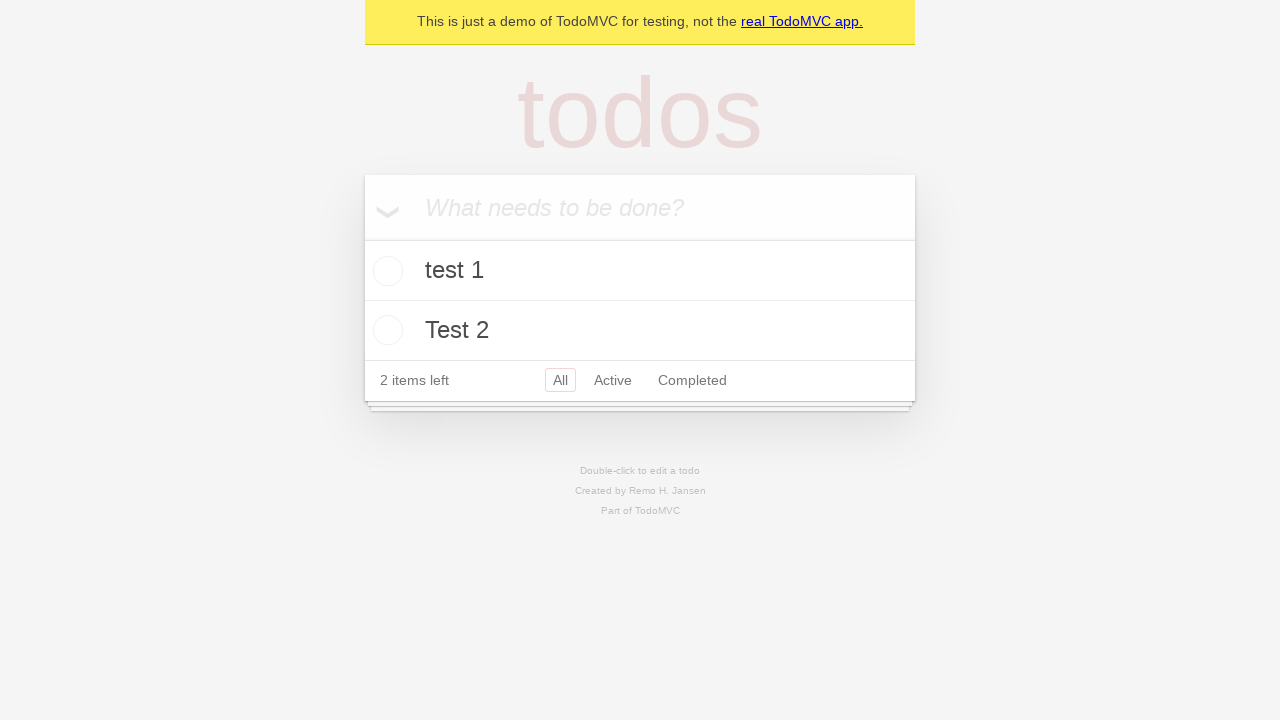

Filled todo input with 'test 3' on internal:attr=[placeholder="What needs to be done?"i]
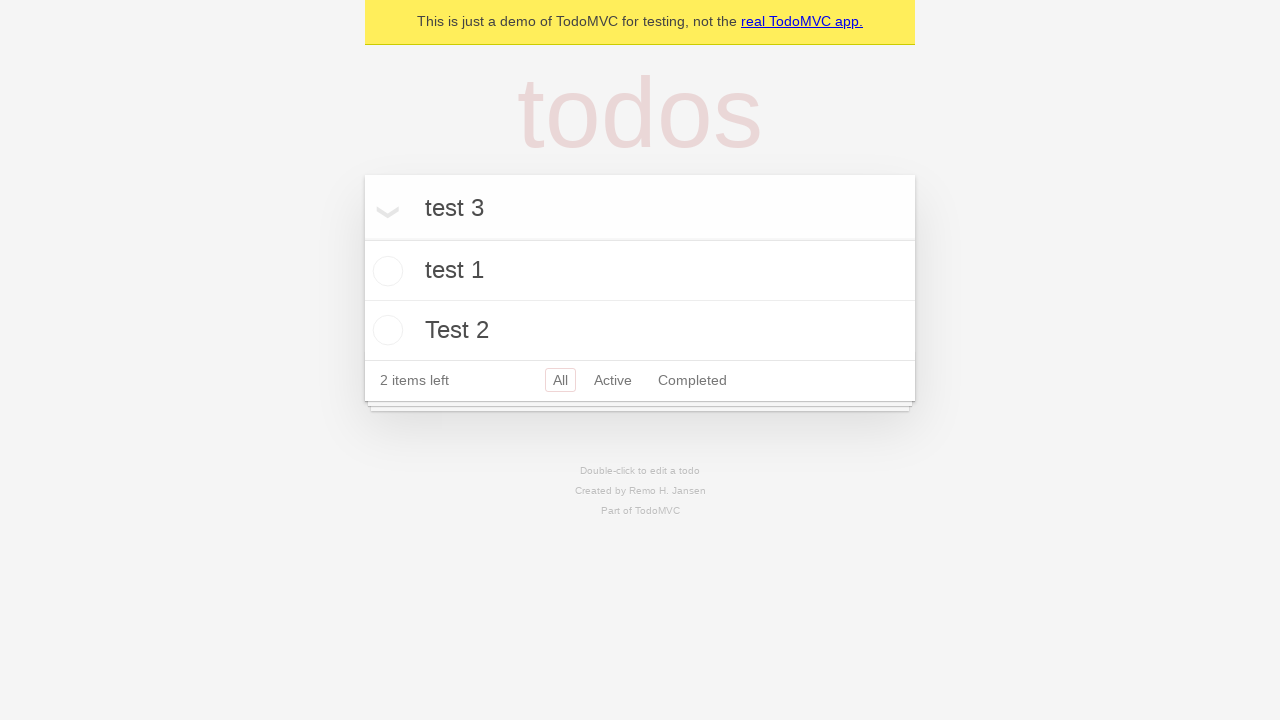

Pressed Enter to add todo 'test 3' on internal:attr=[placeholder="What needs to be done?"i]
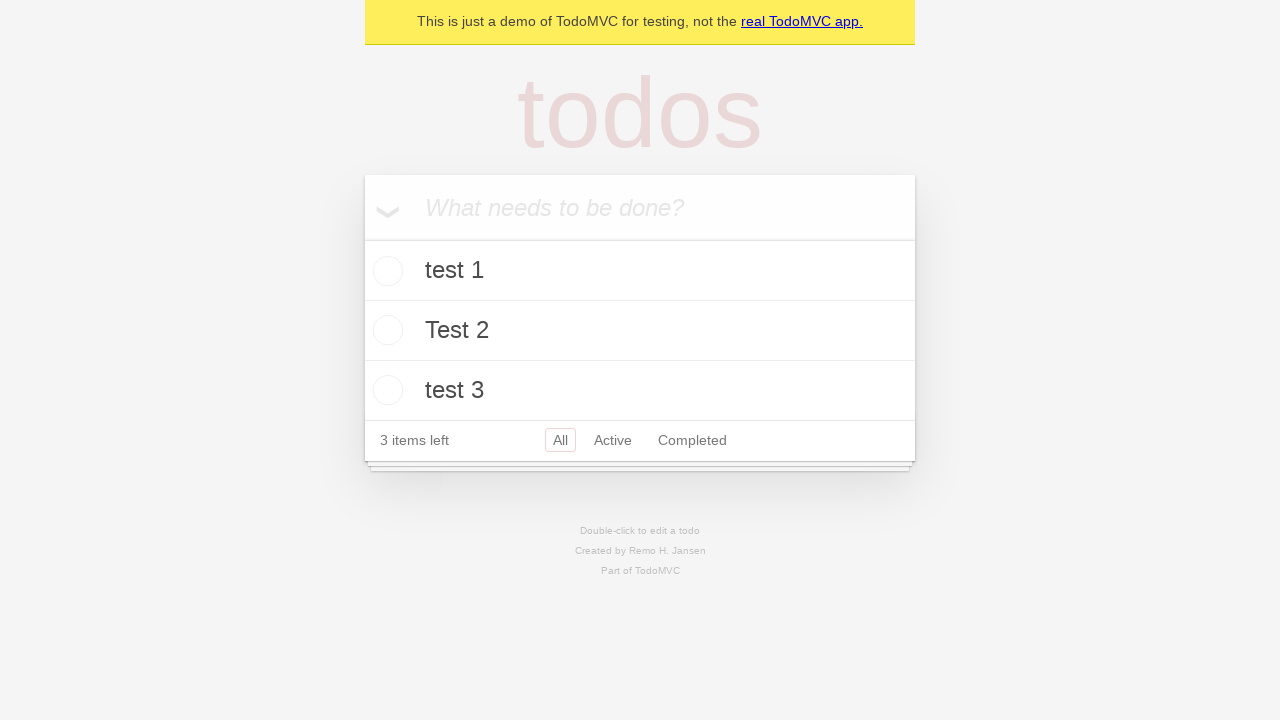

Waited for all todo items to be visible
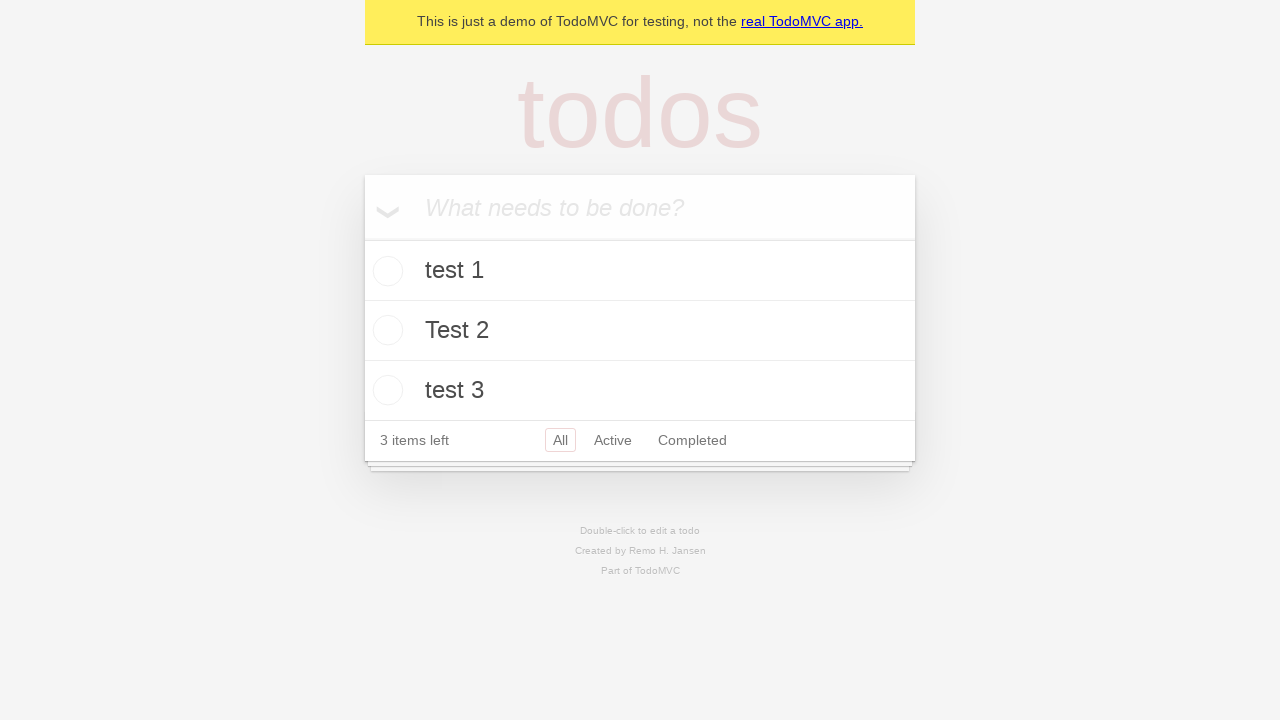

Hovered over the first todo item to reveal delete button at (640, 271) on [data-testid="todo-item"] >> nth=0
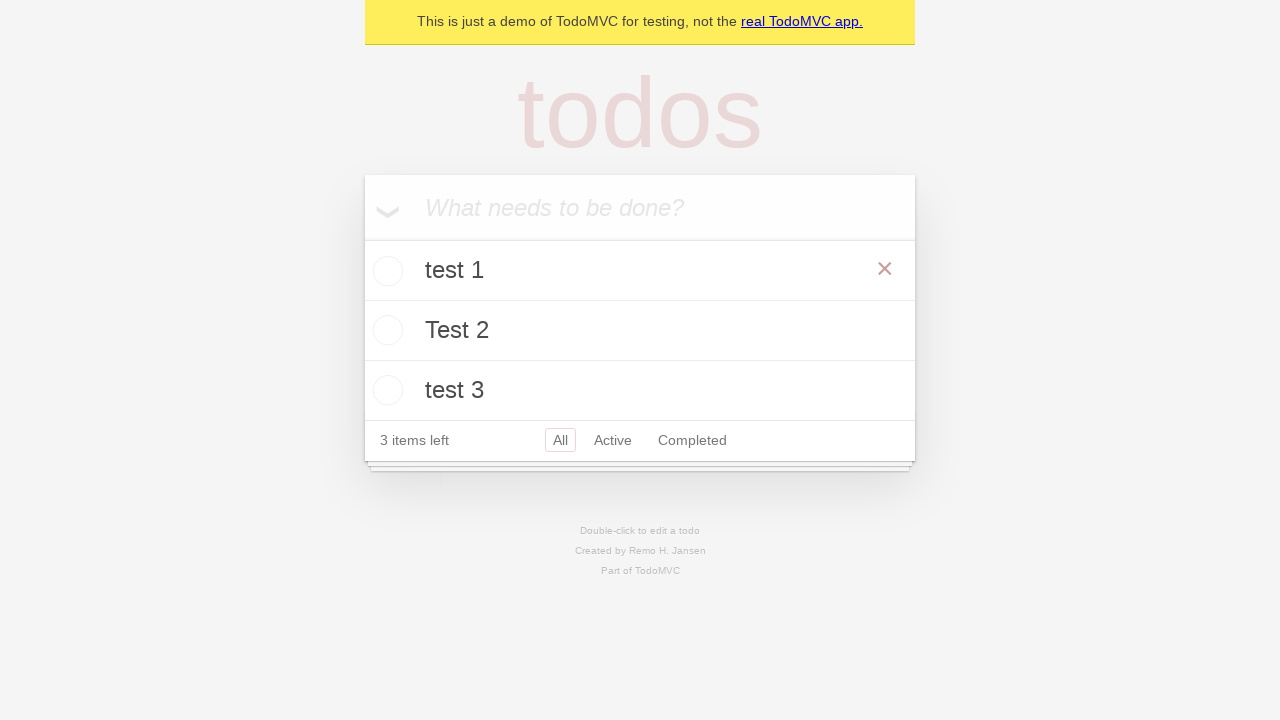

Clicked delete button to remove first todo item at (885, 269) on button[aria-label="Delete"] >> nth=0
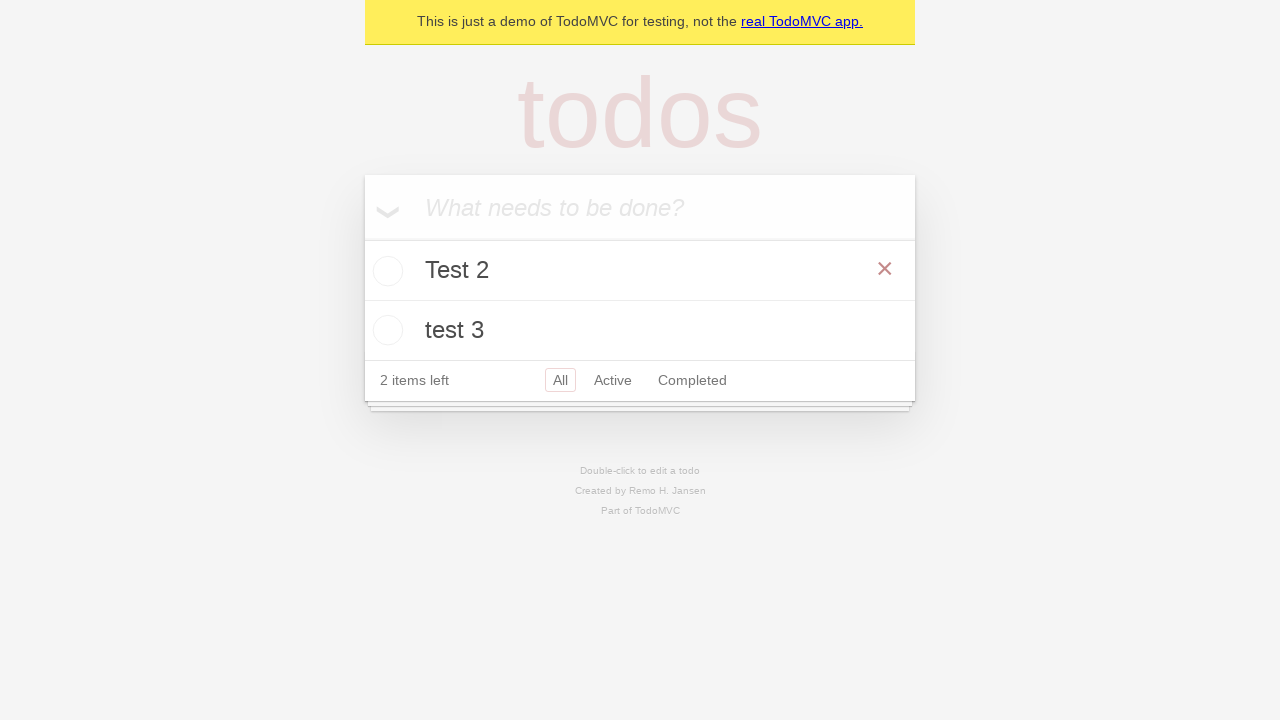

Clicked Completed filter to view completed todos at (692, 380) on text="Completed"
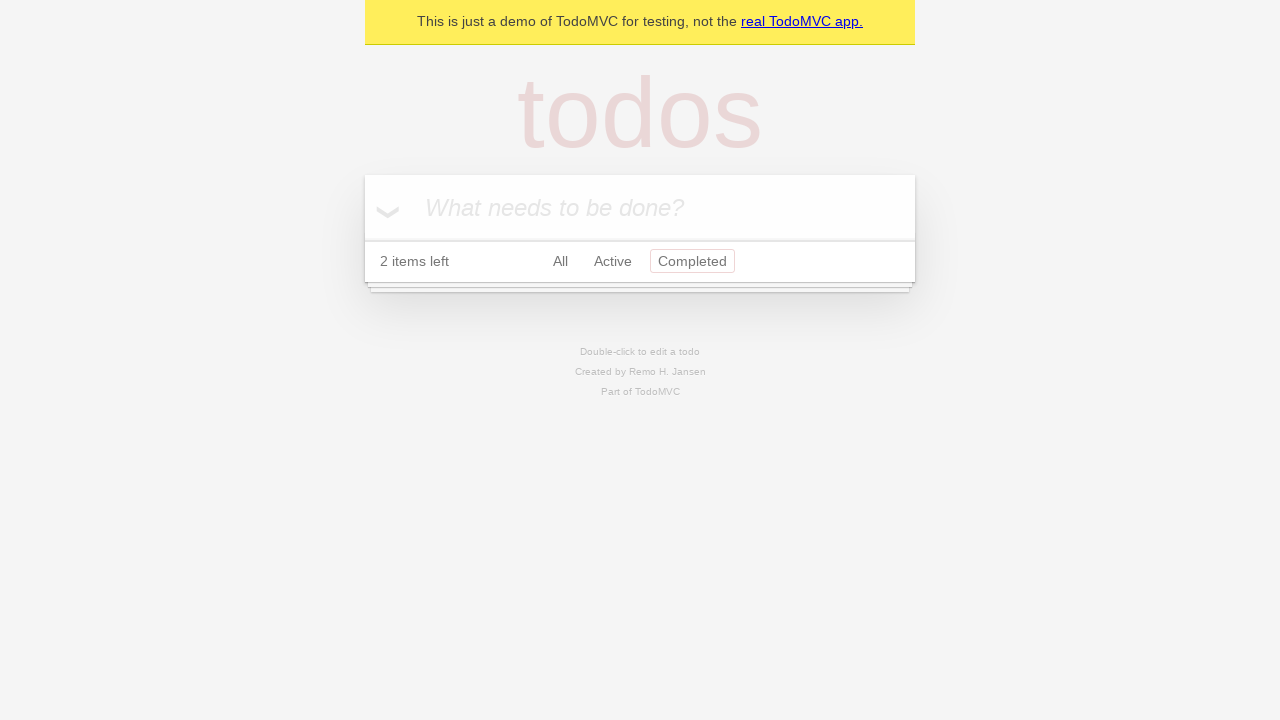

Clicked Active filter to view active todos at (613, 261) on text="Active"
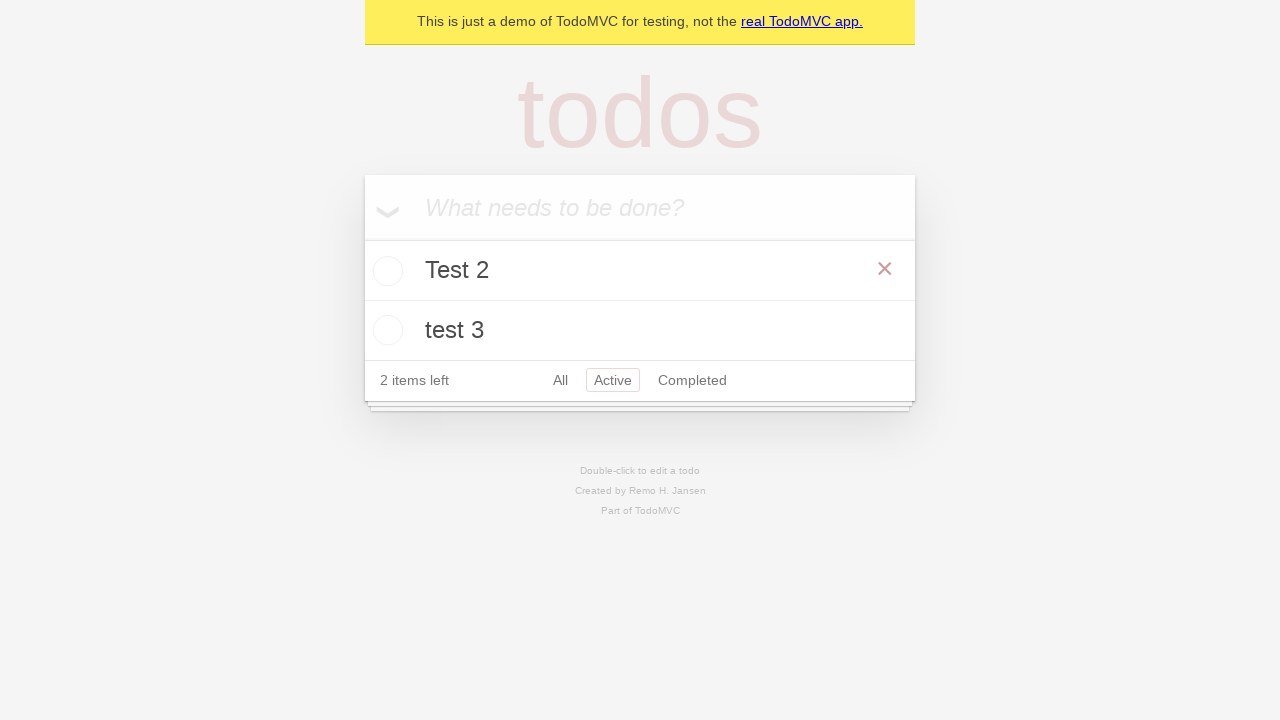

Waited for active todo items to be visible
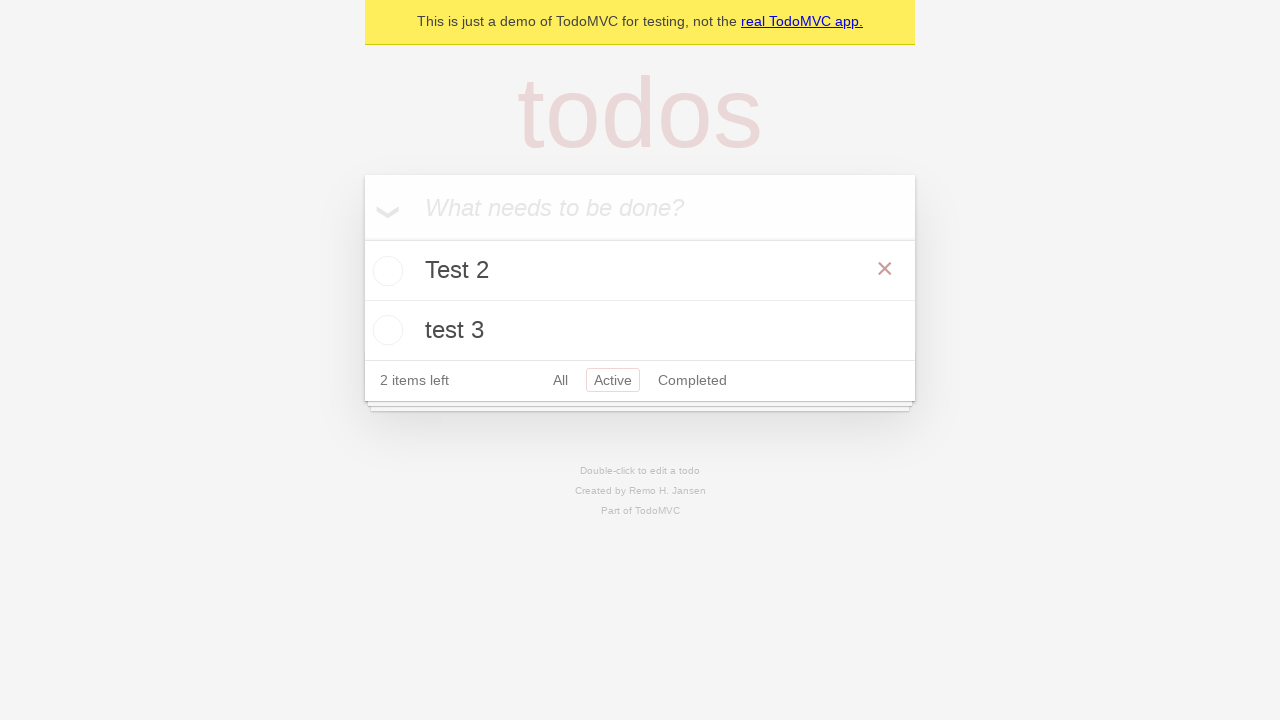

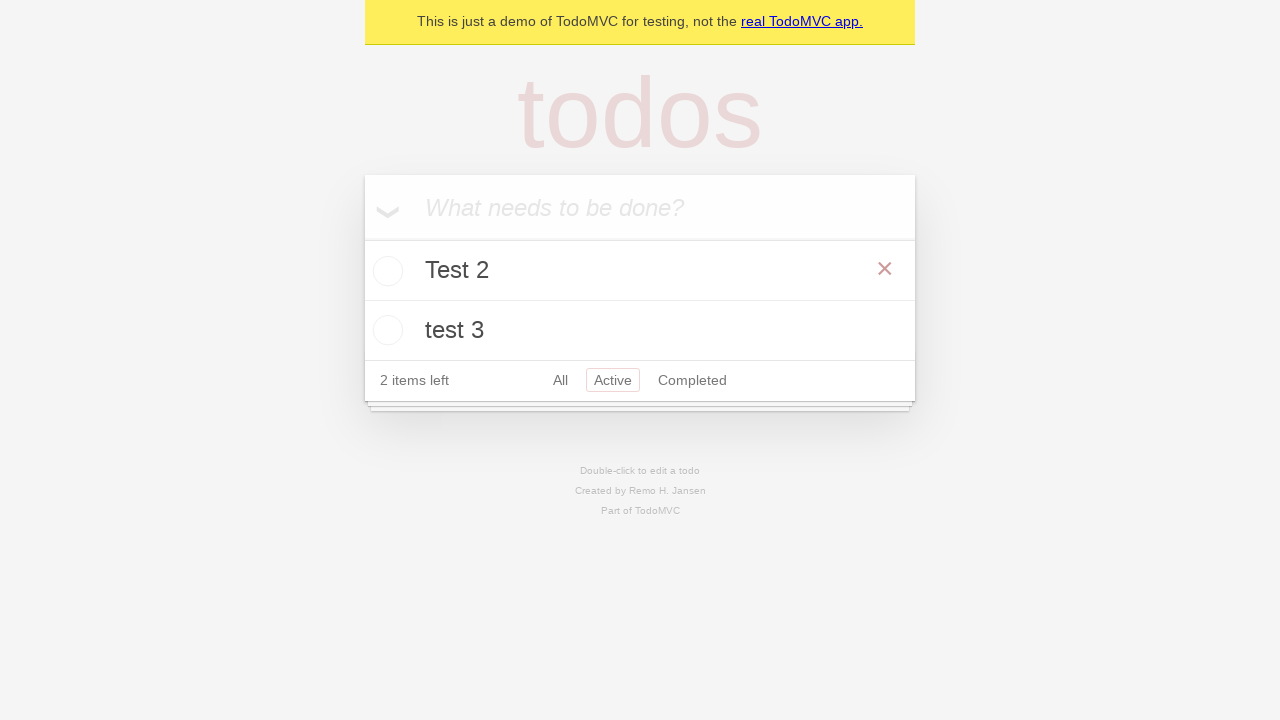